Tests finding and clicking a link by its calculated text value, then fills out a form with personal information (first name, last name, city, country) and submits it.

Starting URL: http://suninjuly.github.io/find_link_text

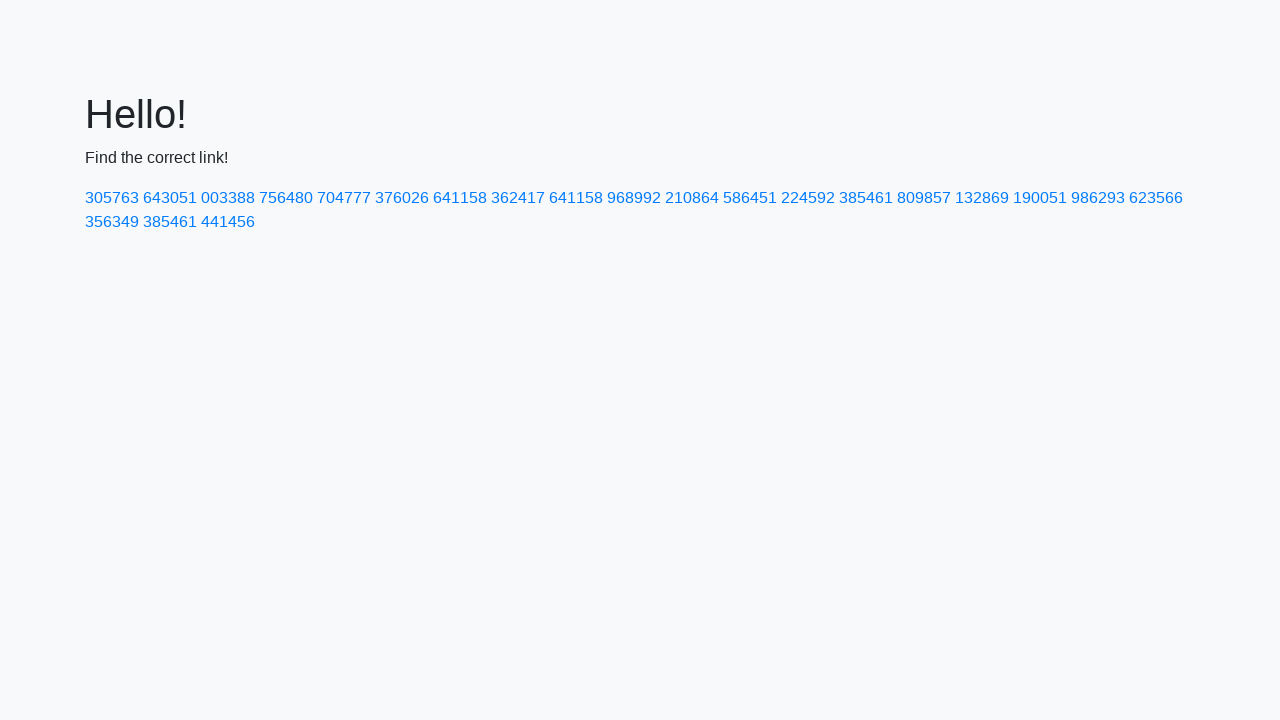

Clicked link with calculated text value '224592' at (808, 198) on text=224592
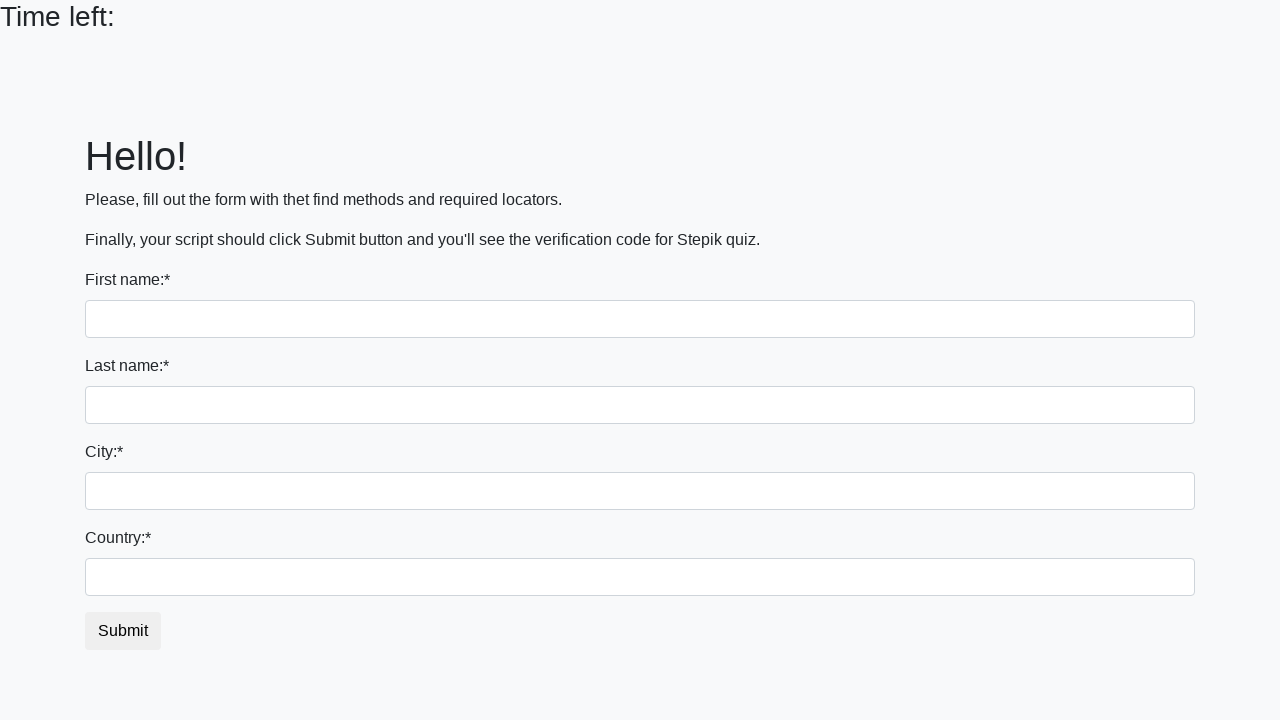

Filled first name field with 'Ivan' on input >> nth=0
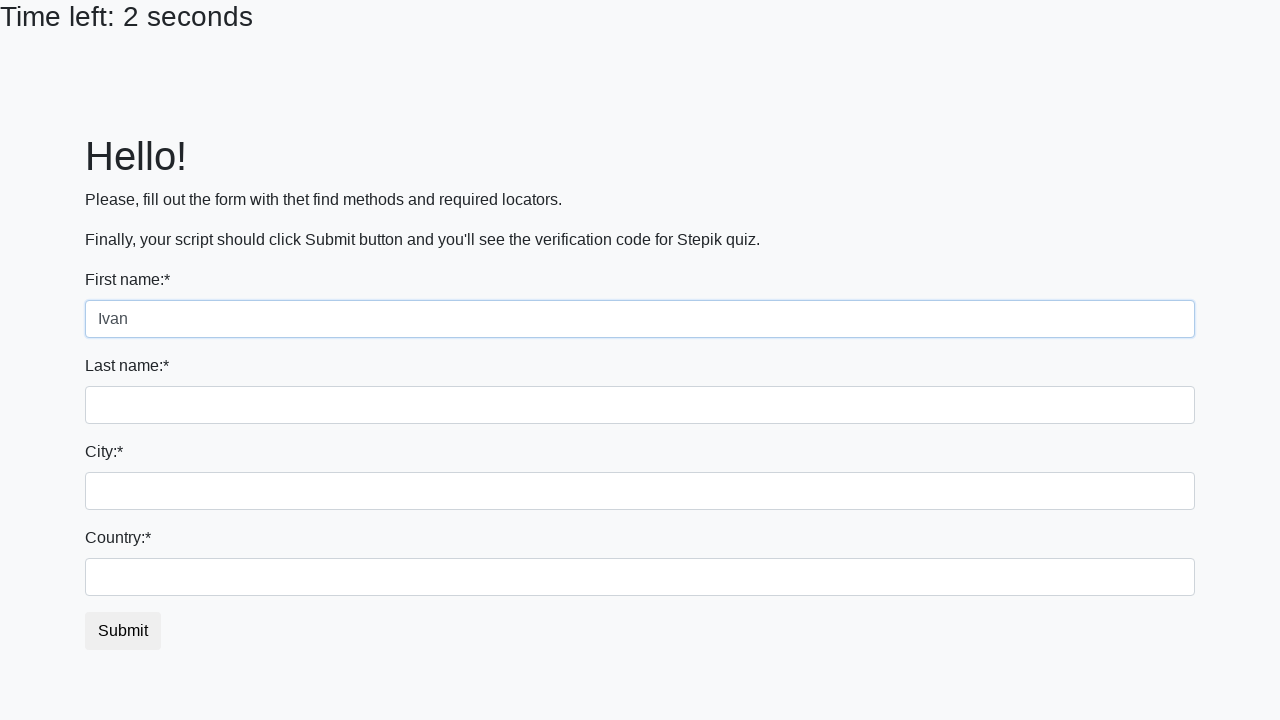

Filled last name field with 'Petrov' on input[name='last_name']
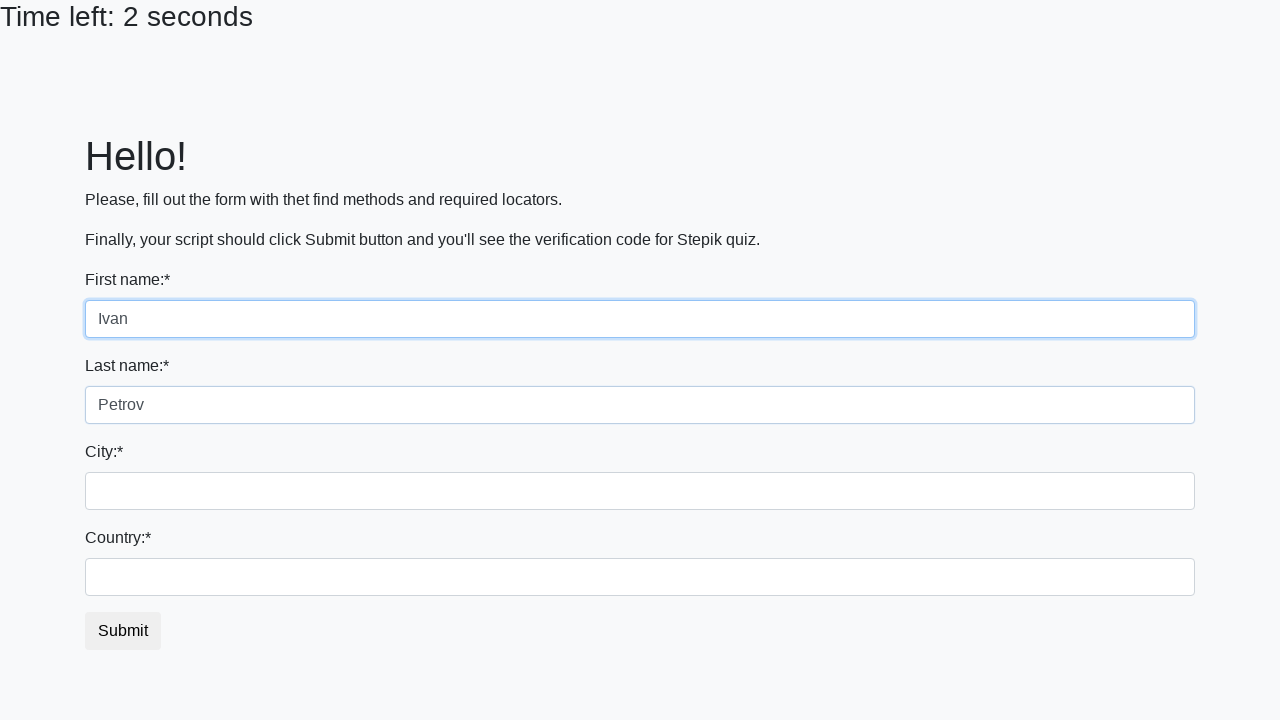

Filled city field with 'Smolensk' on .city
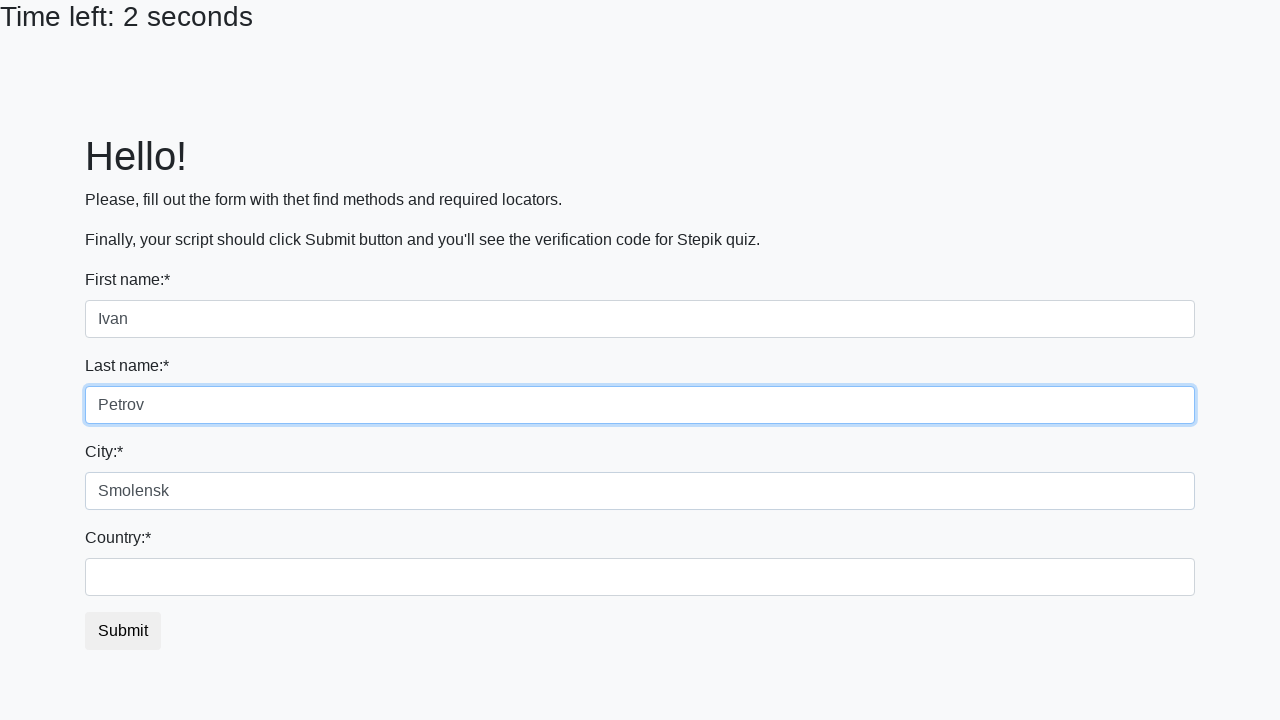

Filled country field with 'Russia' on #country
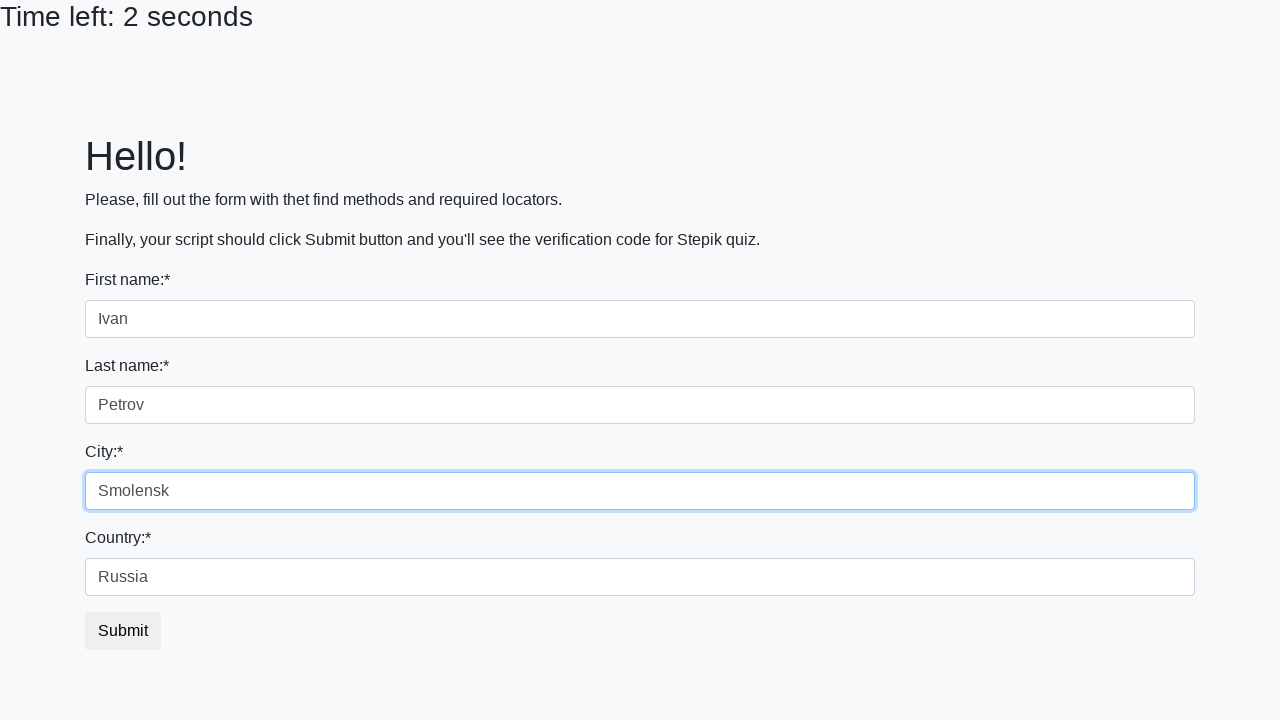

Clicked submit button to complete form submission at (123, 631) on button.btn
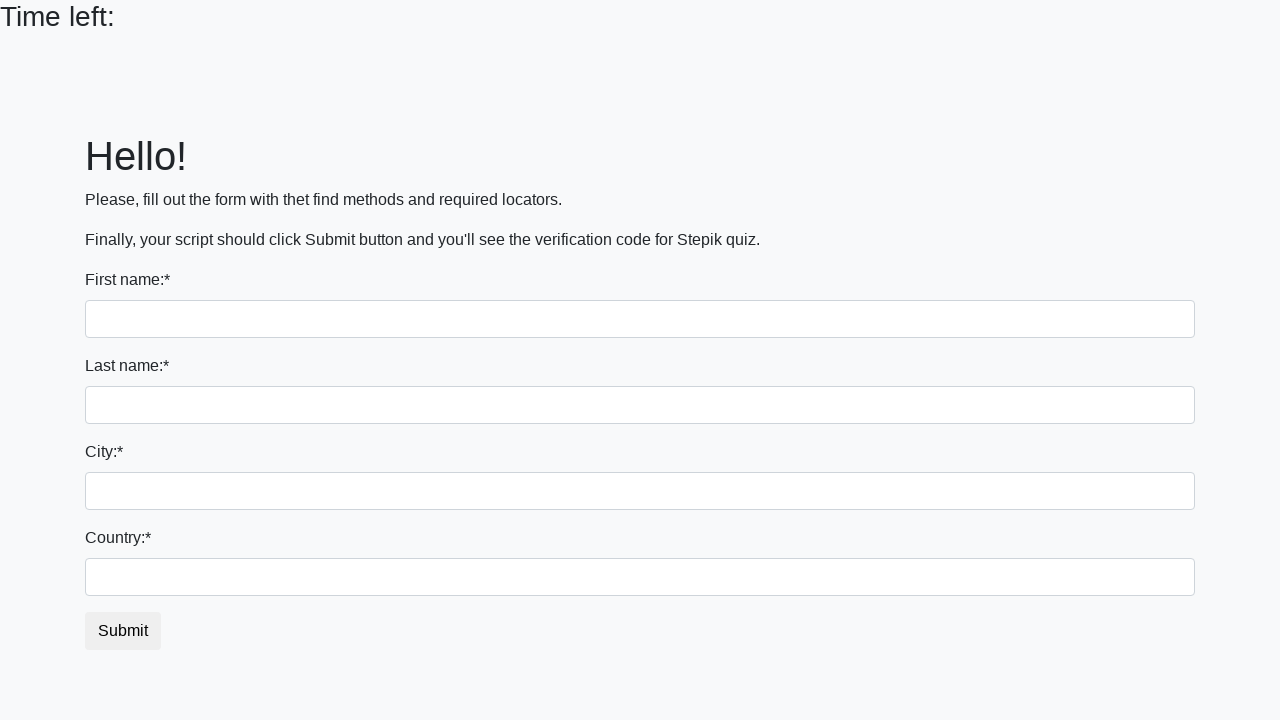

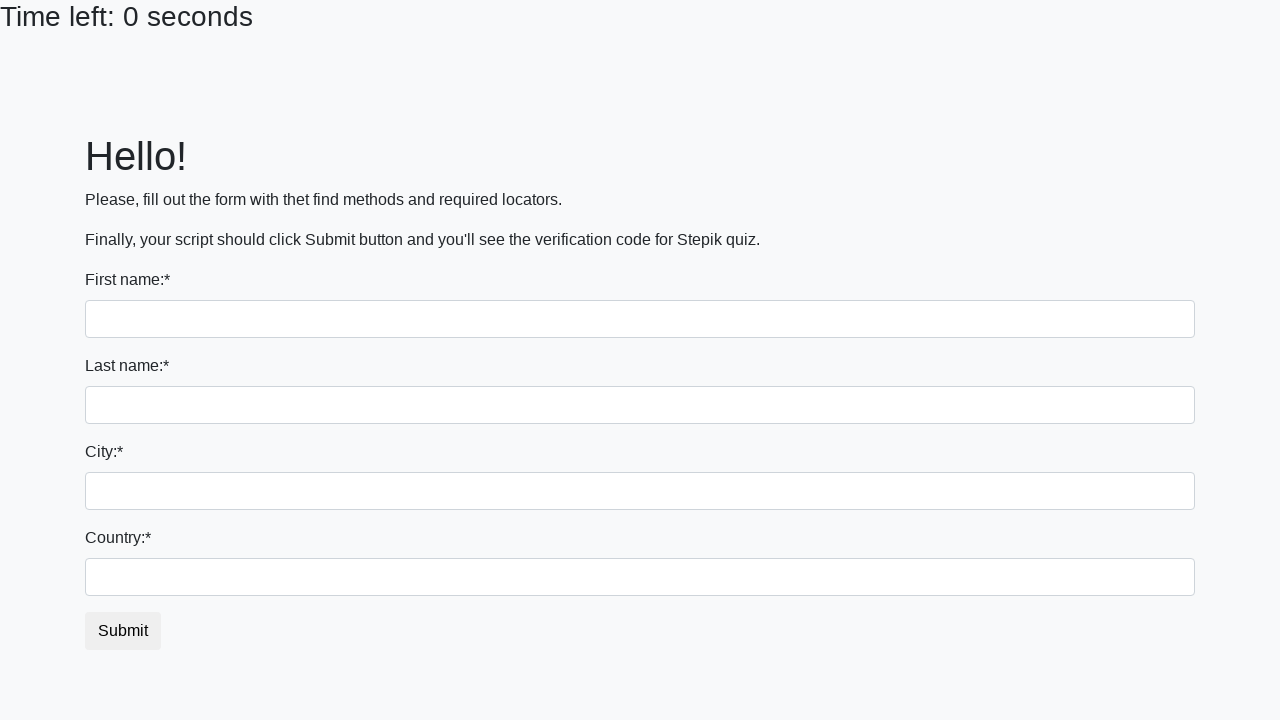